Tests file upload functionality on the demoqa upload-download page by selecting a file using the file input element

Starting URL: https://demoqa.com/upload-download

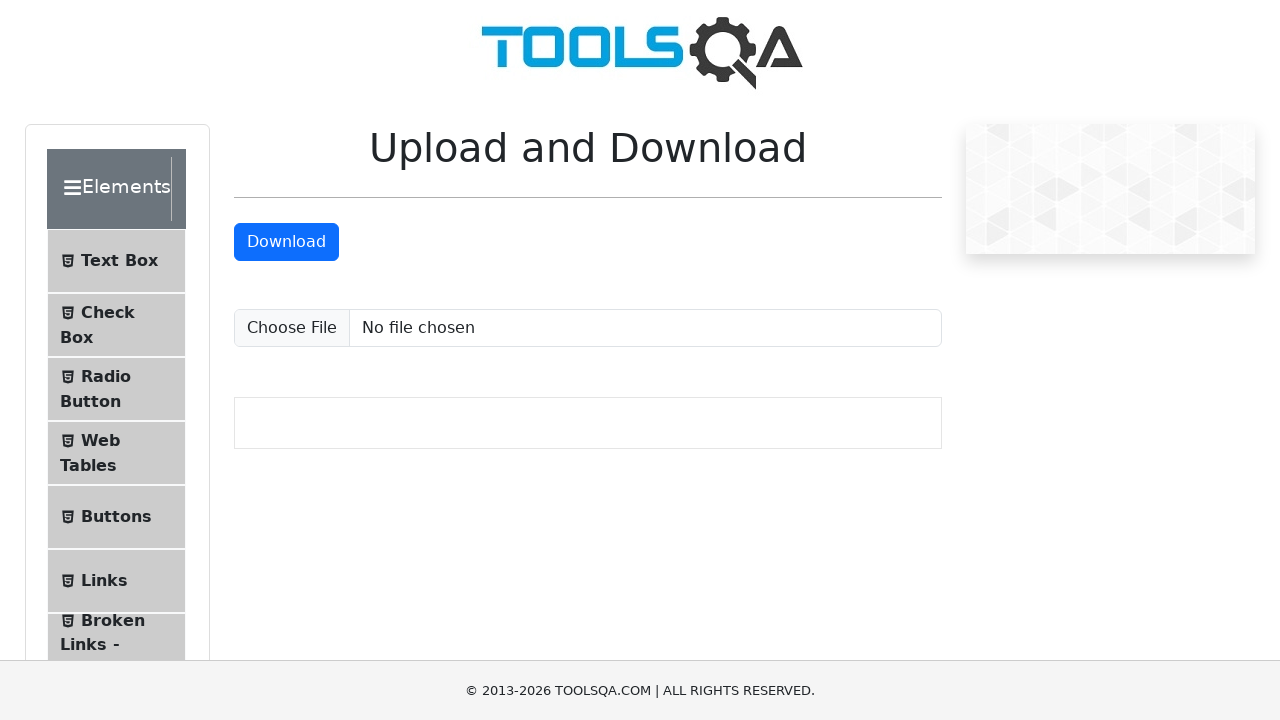

Created temporary test file at /tmp/test_upload_image.txt
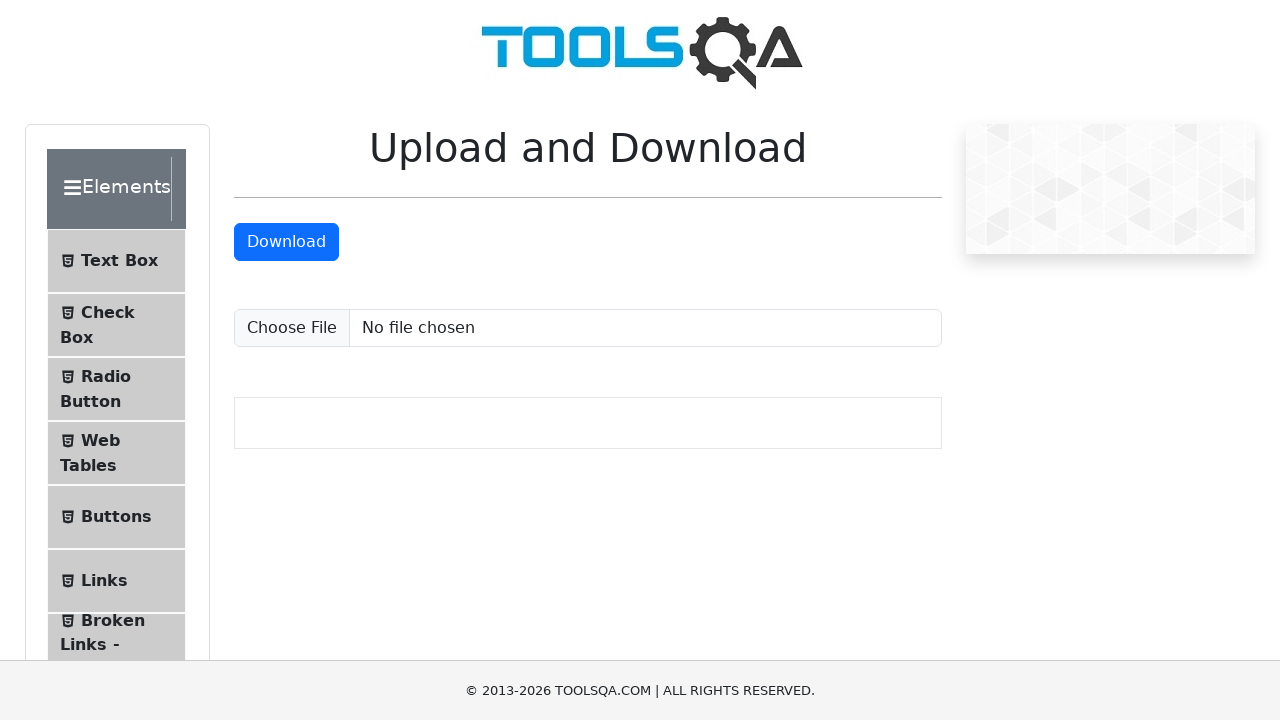

Set input file using file input element
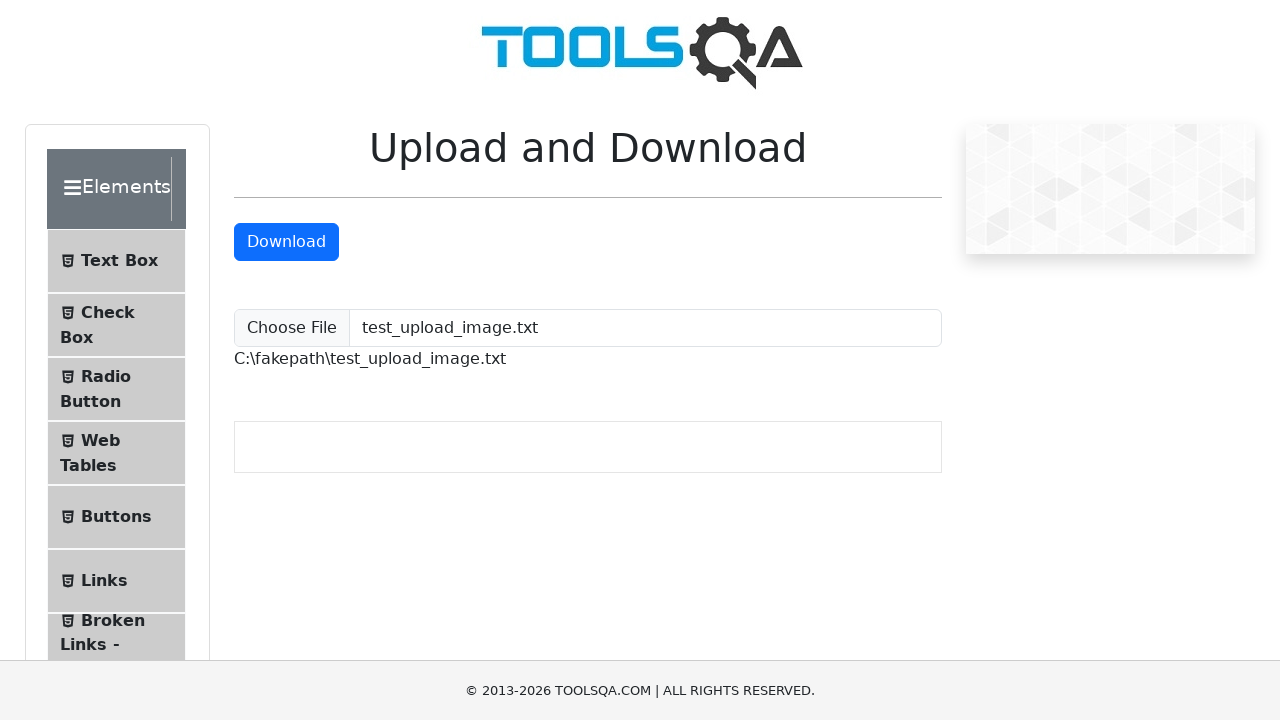

Upload confirmation appeared - uploaded file path displayed
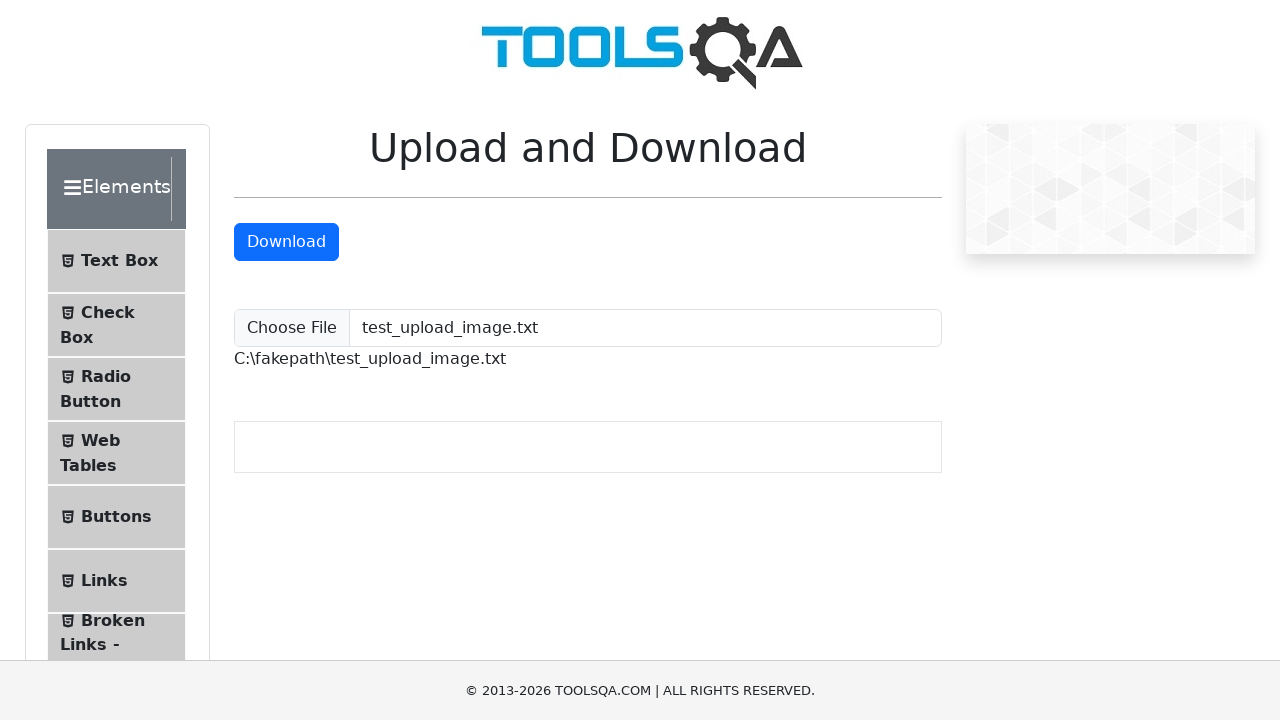

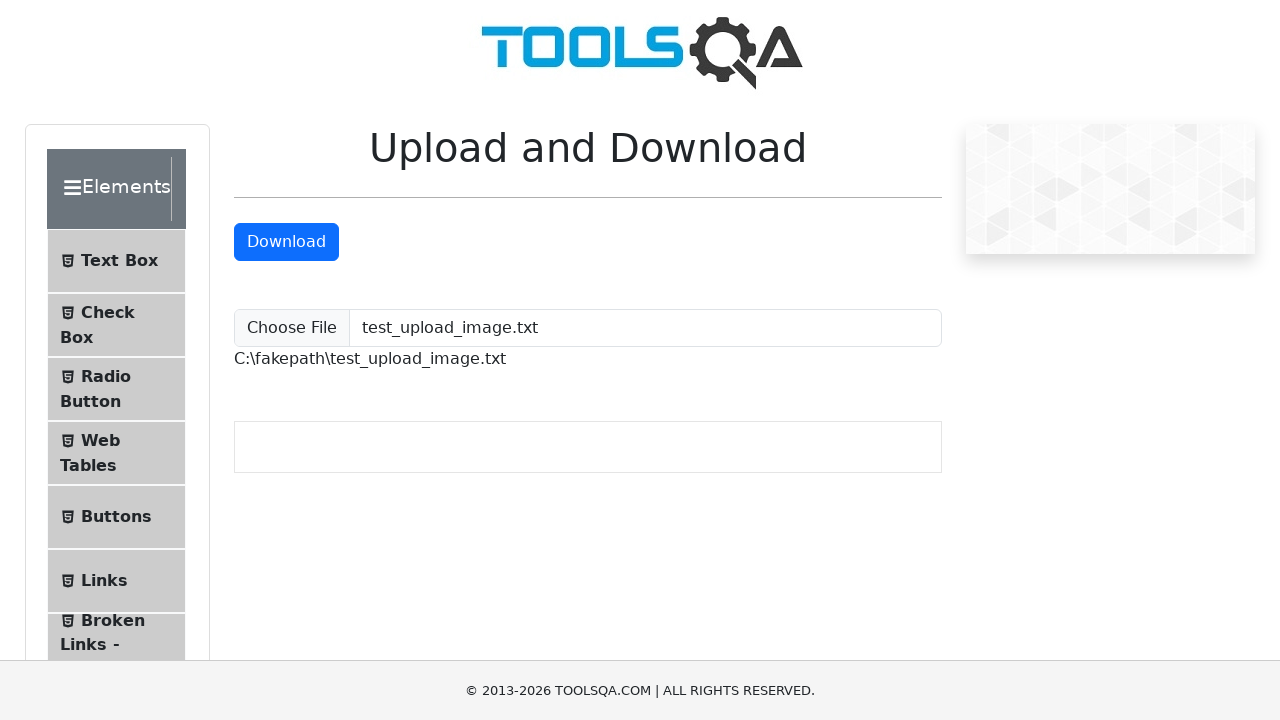